Tests checkbox interactions and alert handling on an automation practice page by toggling checkboxes and triggering an alert with user input

Starting URL: https://rahulshettyacademy.com/AutomationPractice/

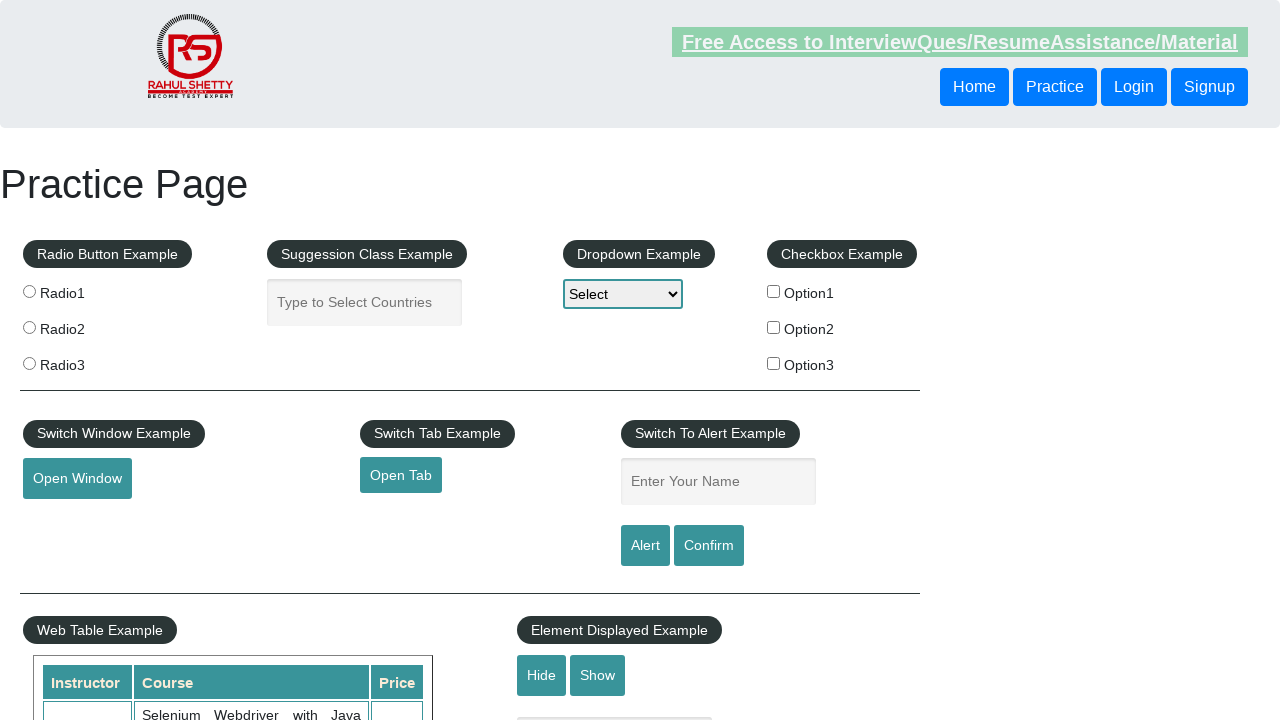

Clicked first checkbox to check it at (774, 291) on #checkBoxOption1
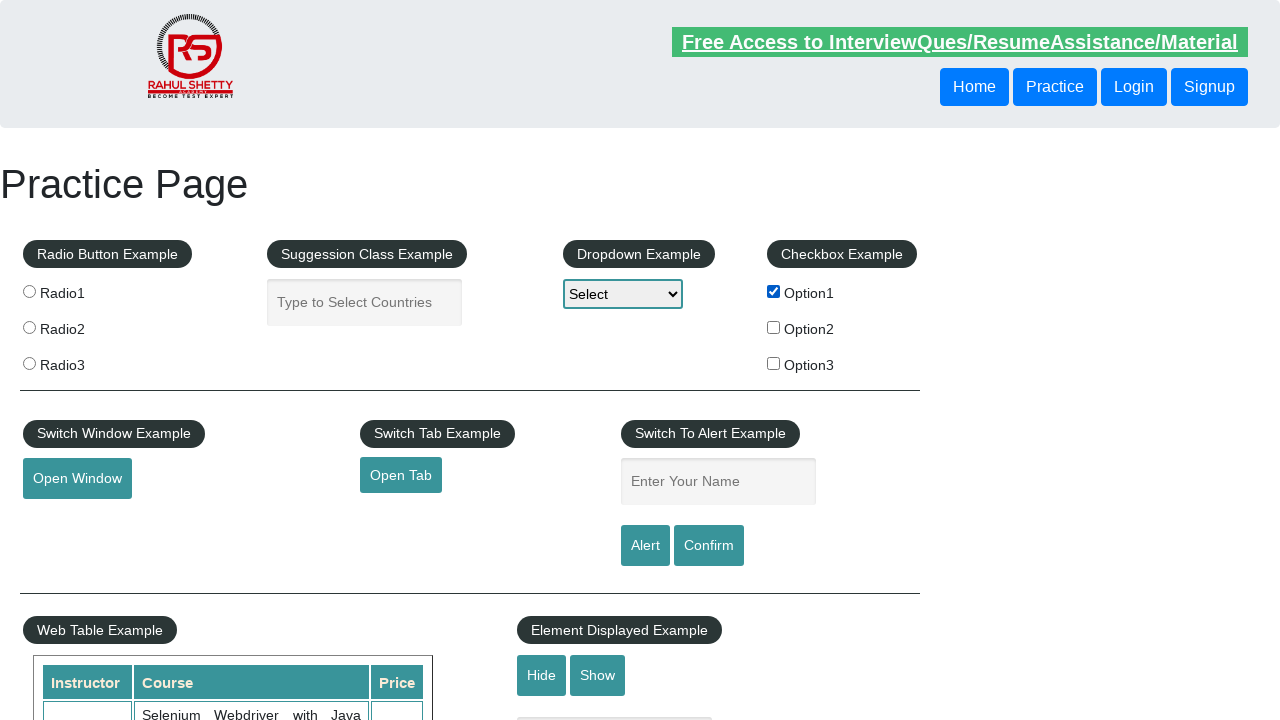

Clicked first checkbox again to uncheck it at (774, 291) on #checkBoxOption1
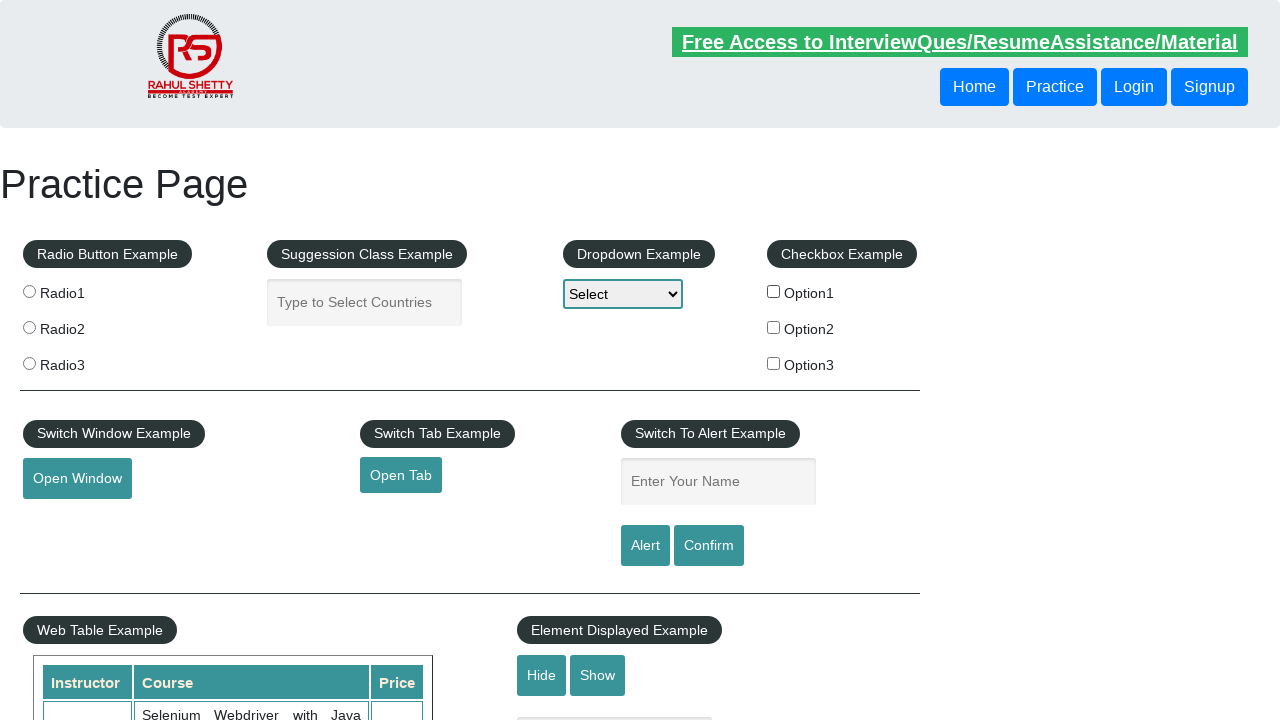

Filled name field with 'Hemant' on #name
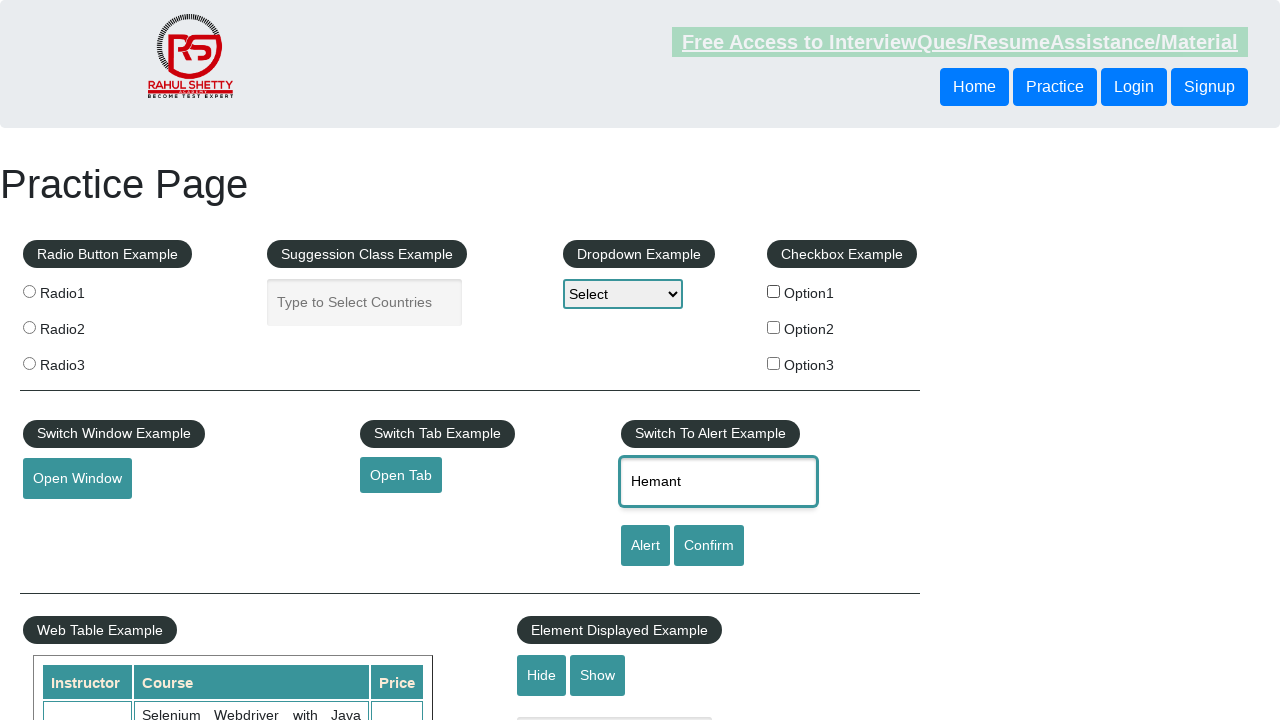

Clicked alert button to trigger alert at (645, 546) on #alertbtn
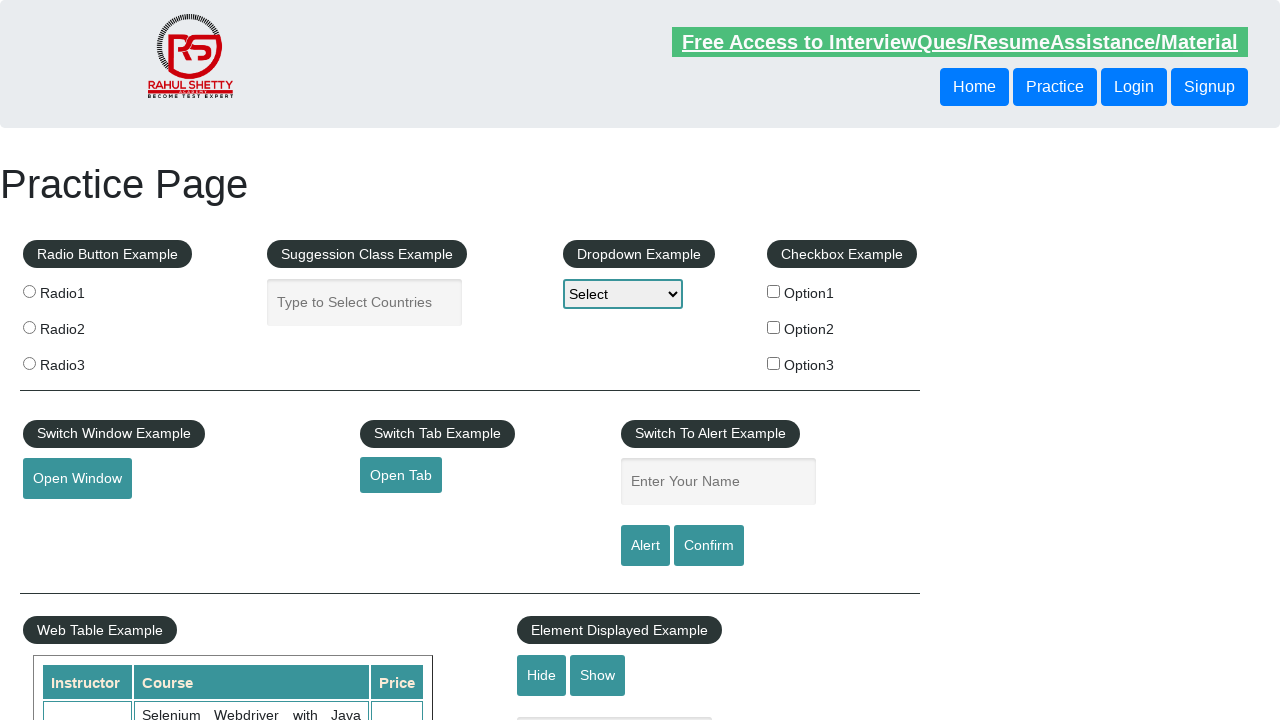

Set up dialog handler to accept alerts
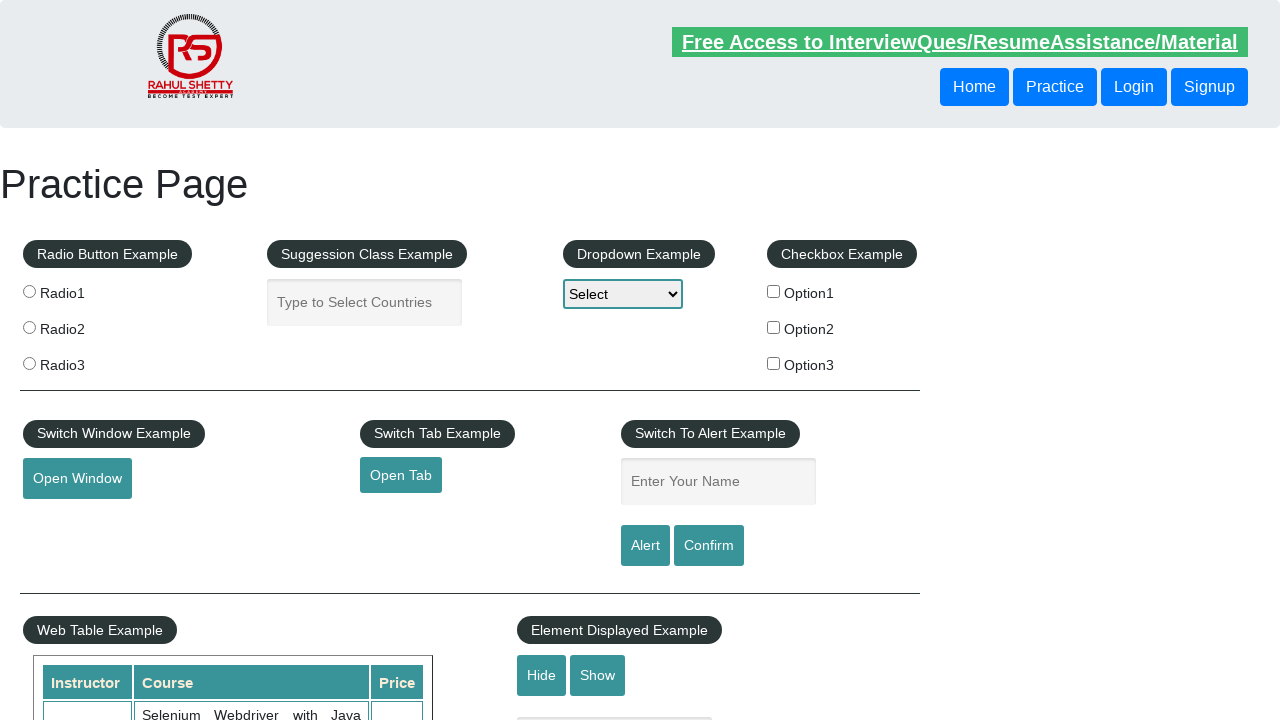

Clicked alert button again to trigger alert with handler at (645, 546) on #alertbtn
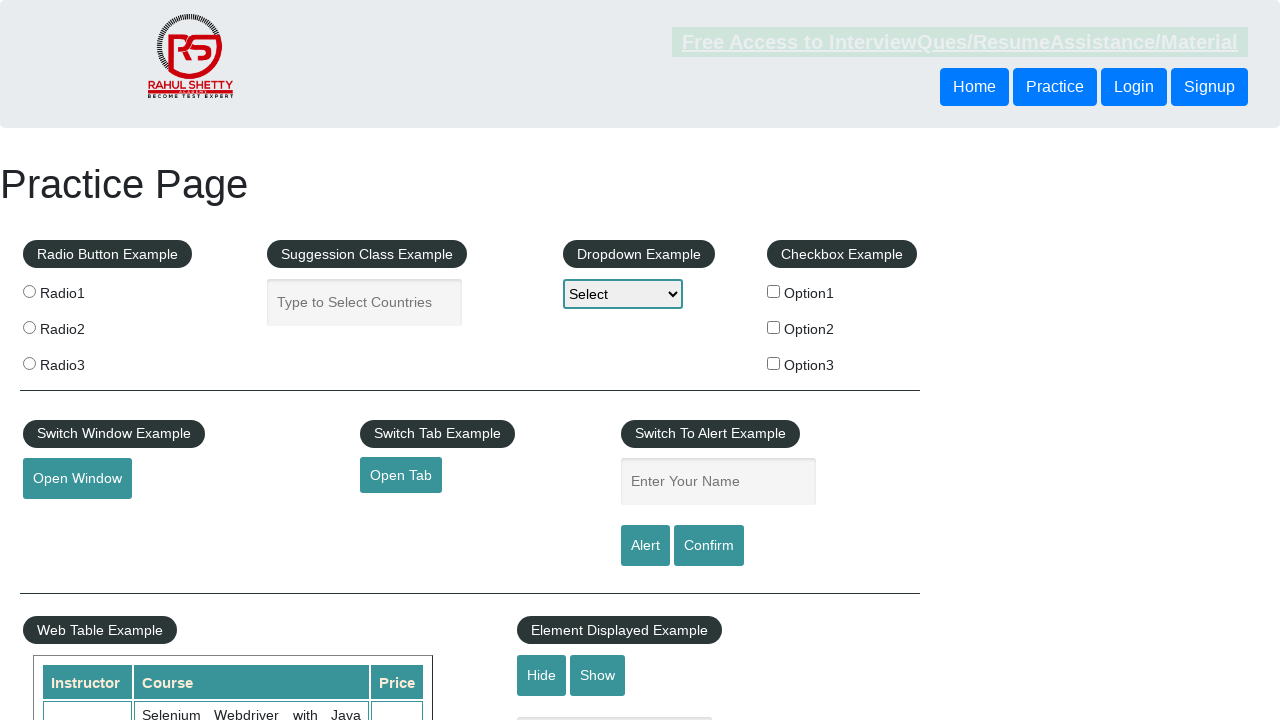

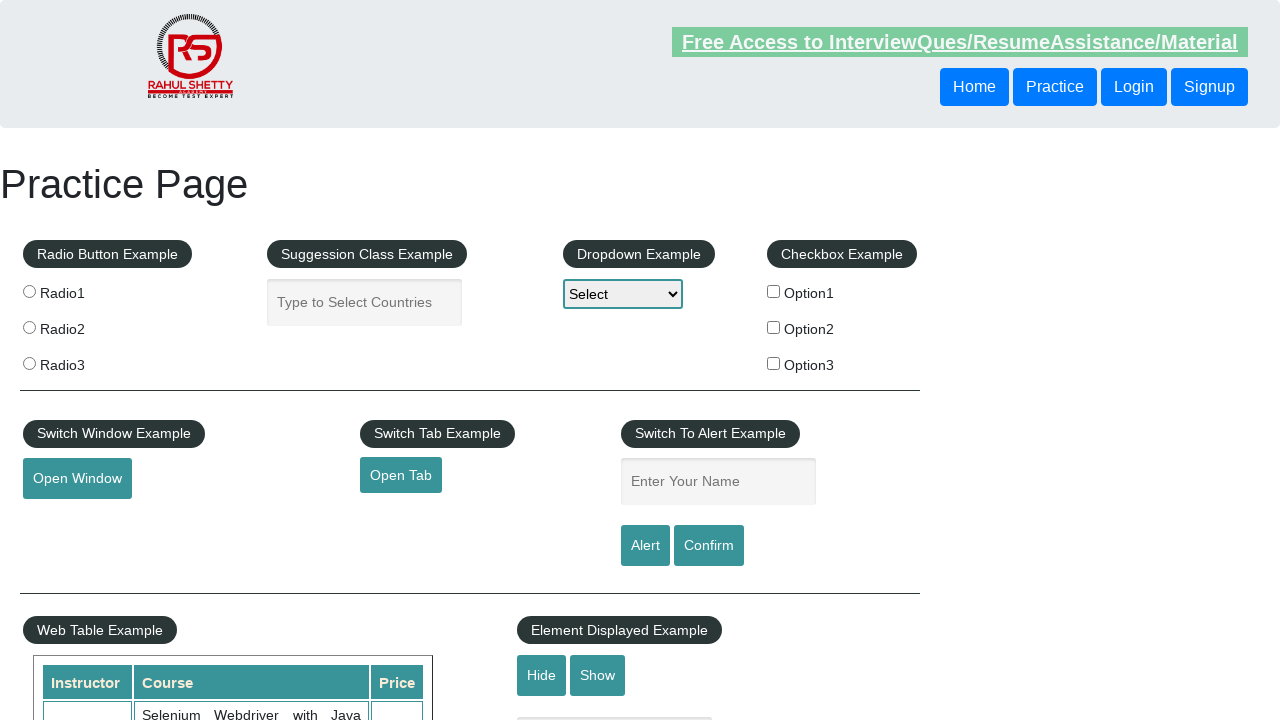